Tests pinned scripts functionality by pinning JavaScript code and executing it later

Starting URL: https://bonigarcia.dev/selenium-webdriver-java/

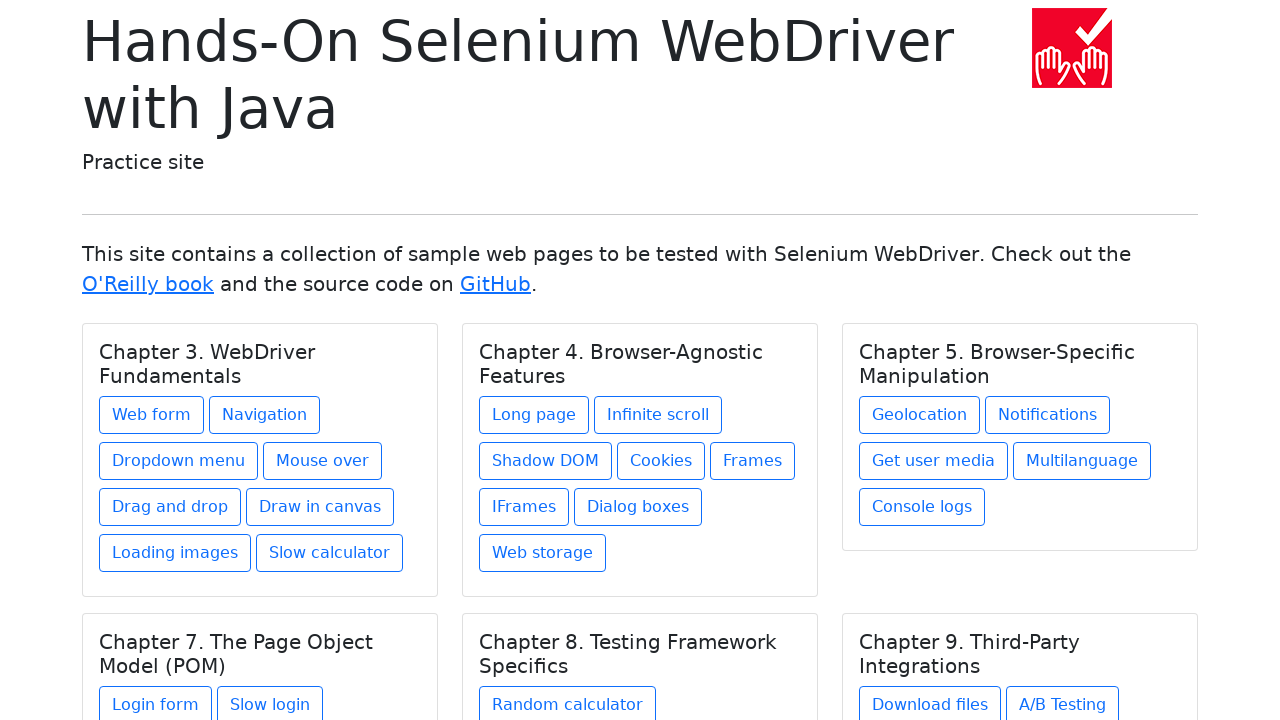

Clicked on the third link in the page at (496, 284) on a >> nth=2
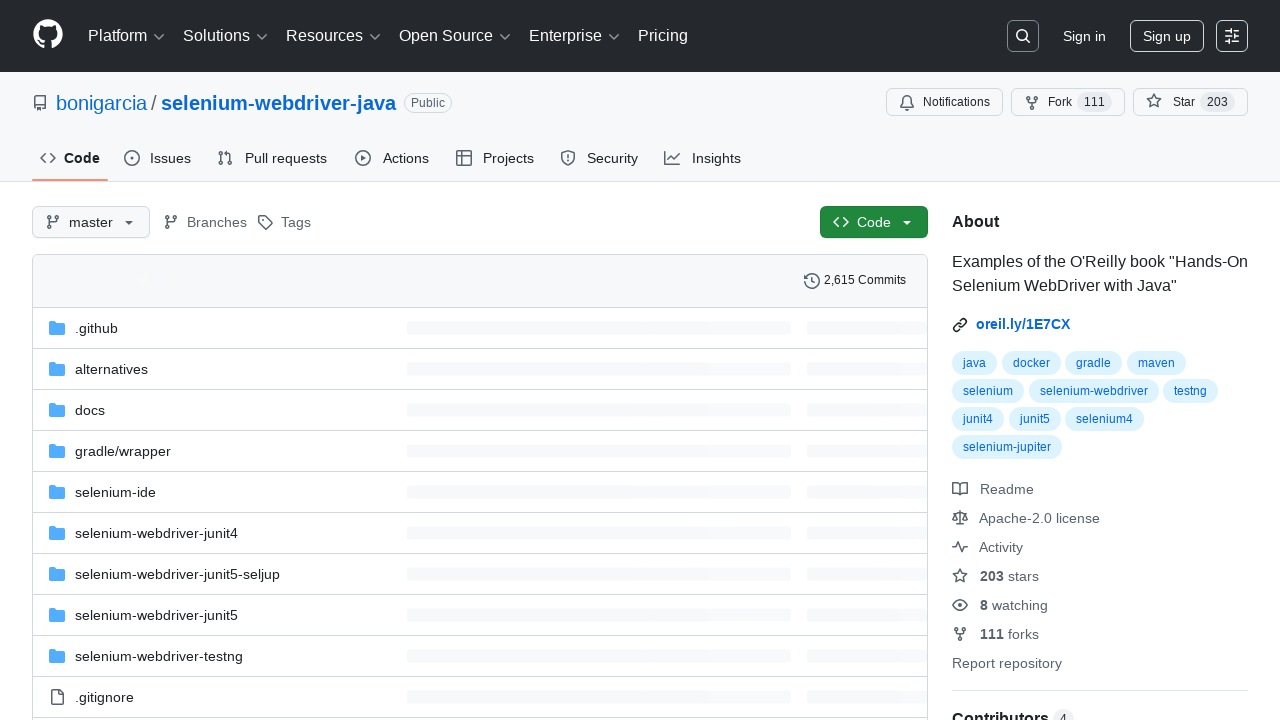

Executed JavaScript that returns the first argument, received 'Hello world!'
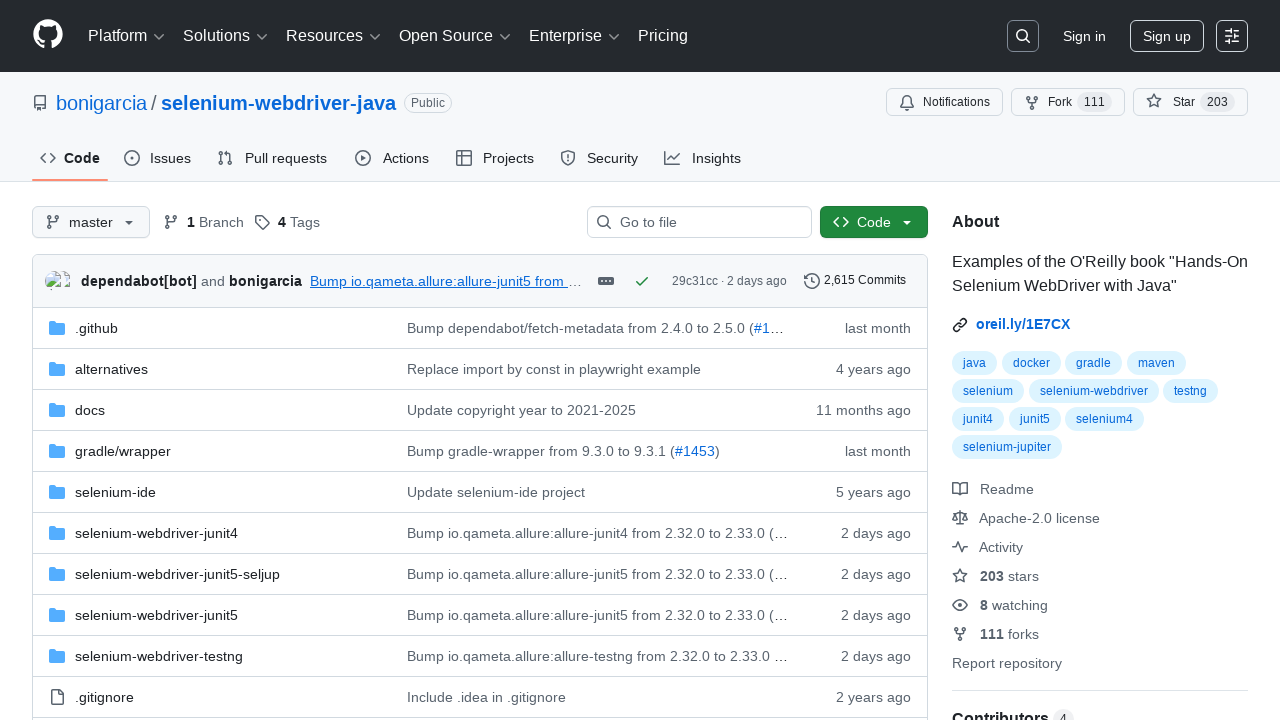

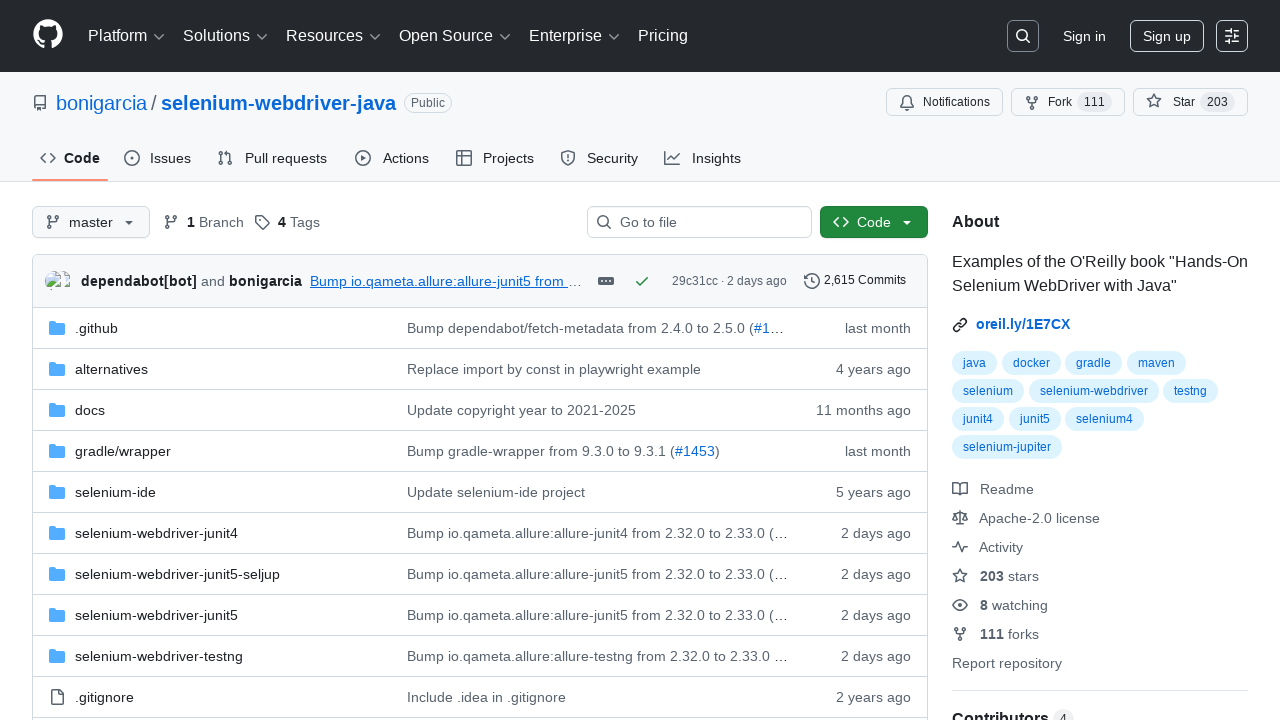